Opens the Spotify homepage and verifies it loads successfully

Starting URL: https://spotify.com

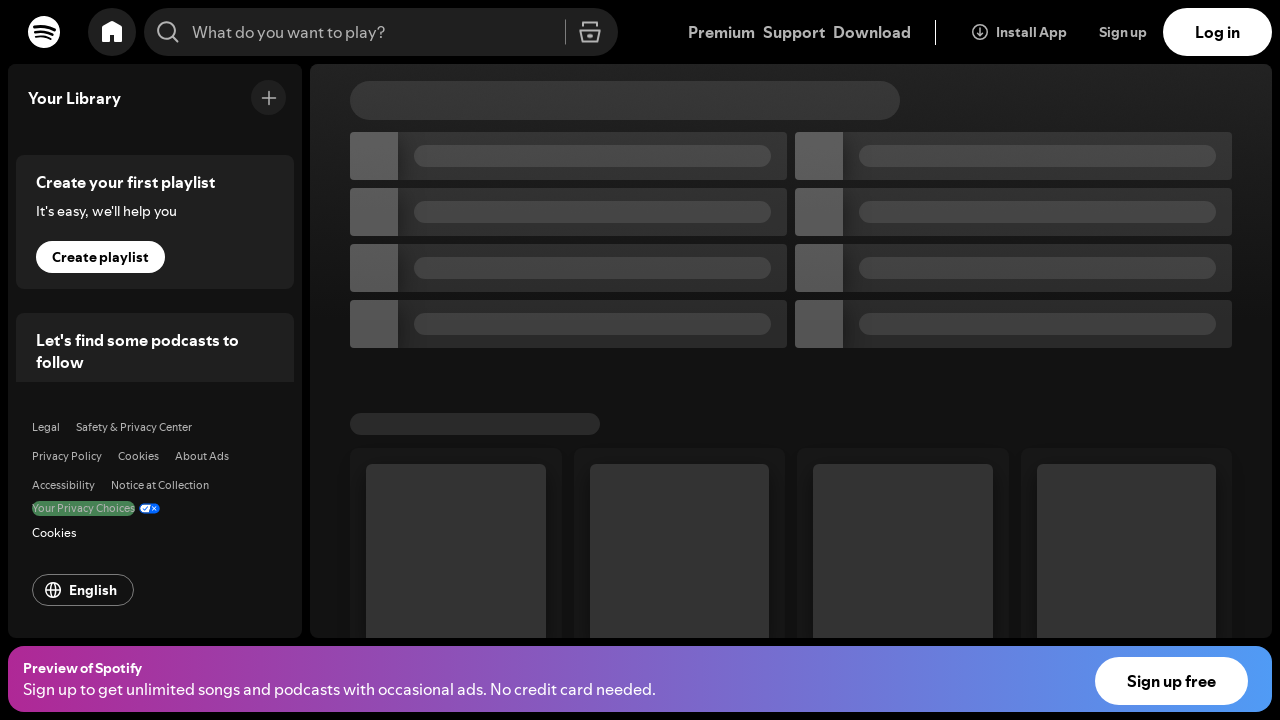

Spotify homepage DOM content loaded
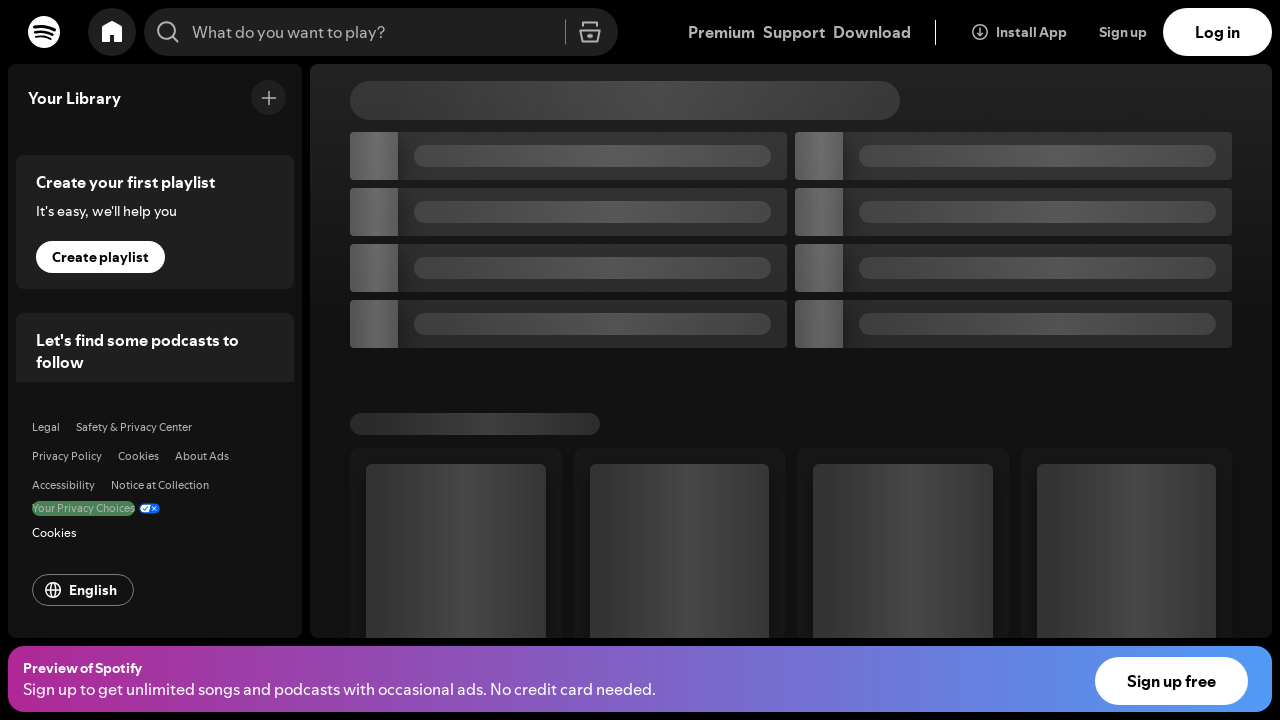

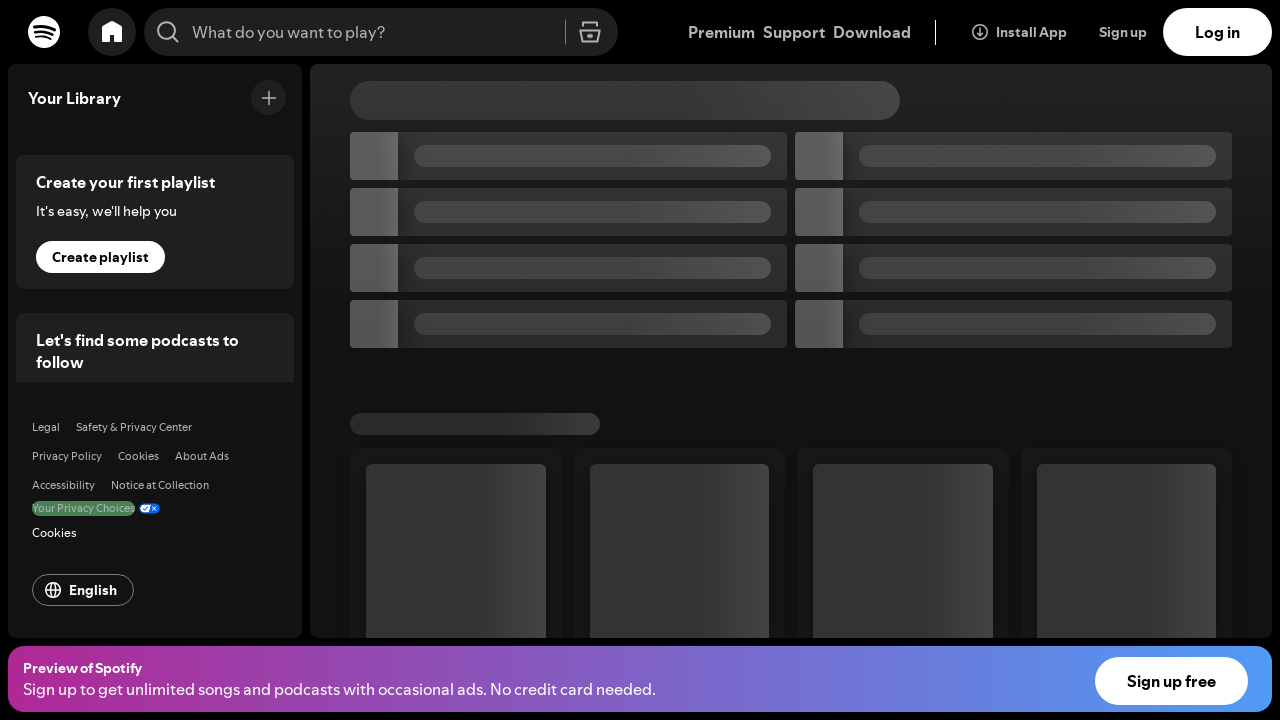